Tests recovery tabs functionality by clicking each tab and verifying the corresponding content panel is displayed

Starting URL: https://www.thenanoexperience.com/foot-and-ankle

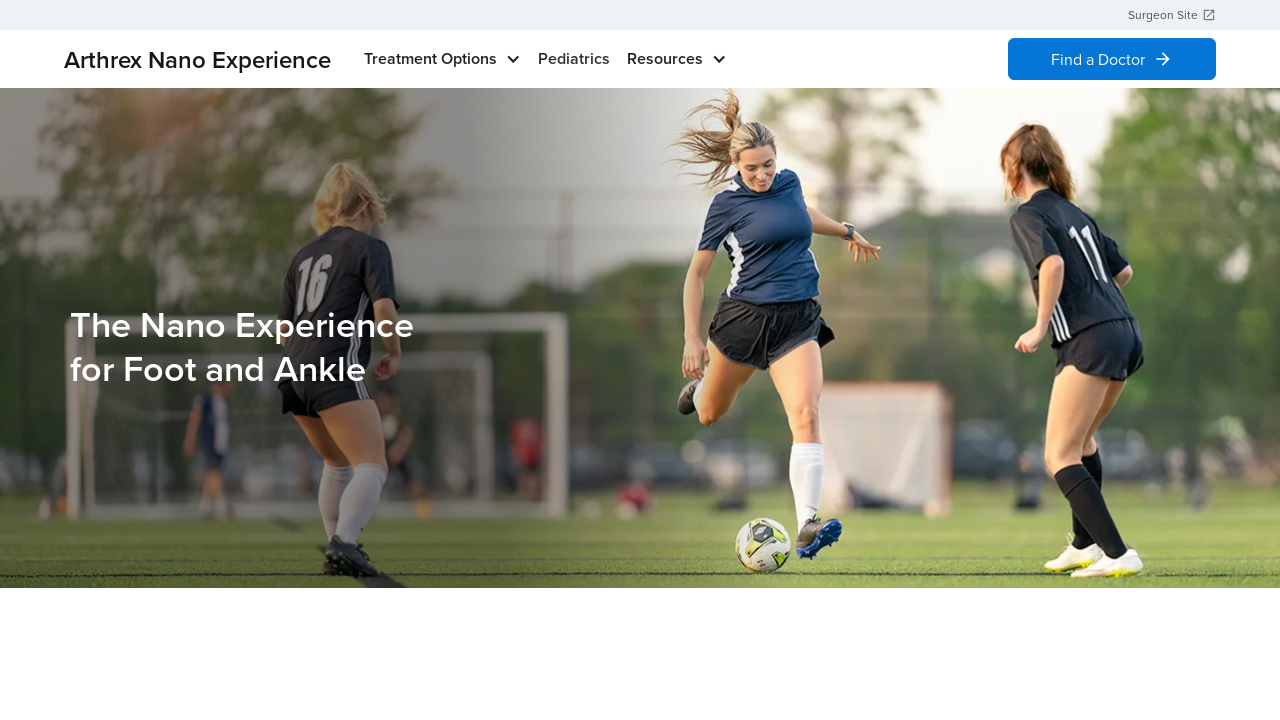

Scrolled tab 'w-tabs-0-data-w-tab-0' into view
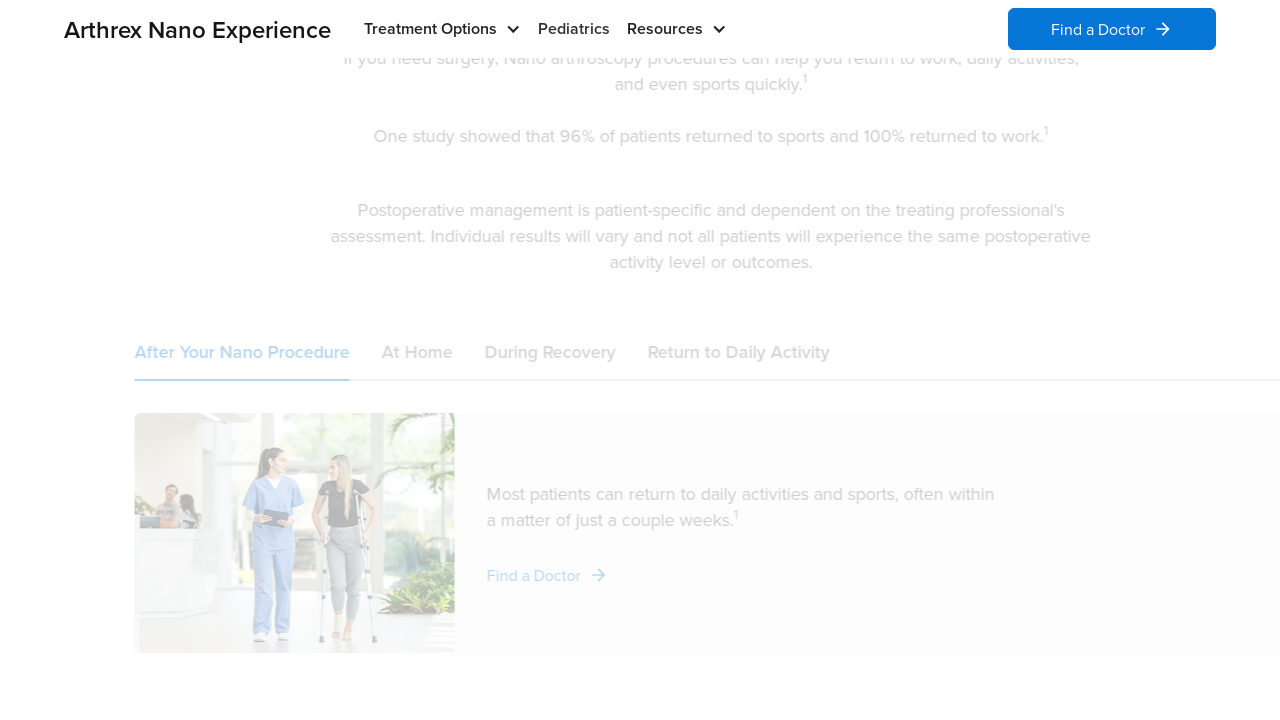

Waited 1500ms for tab to stabilize
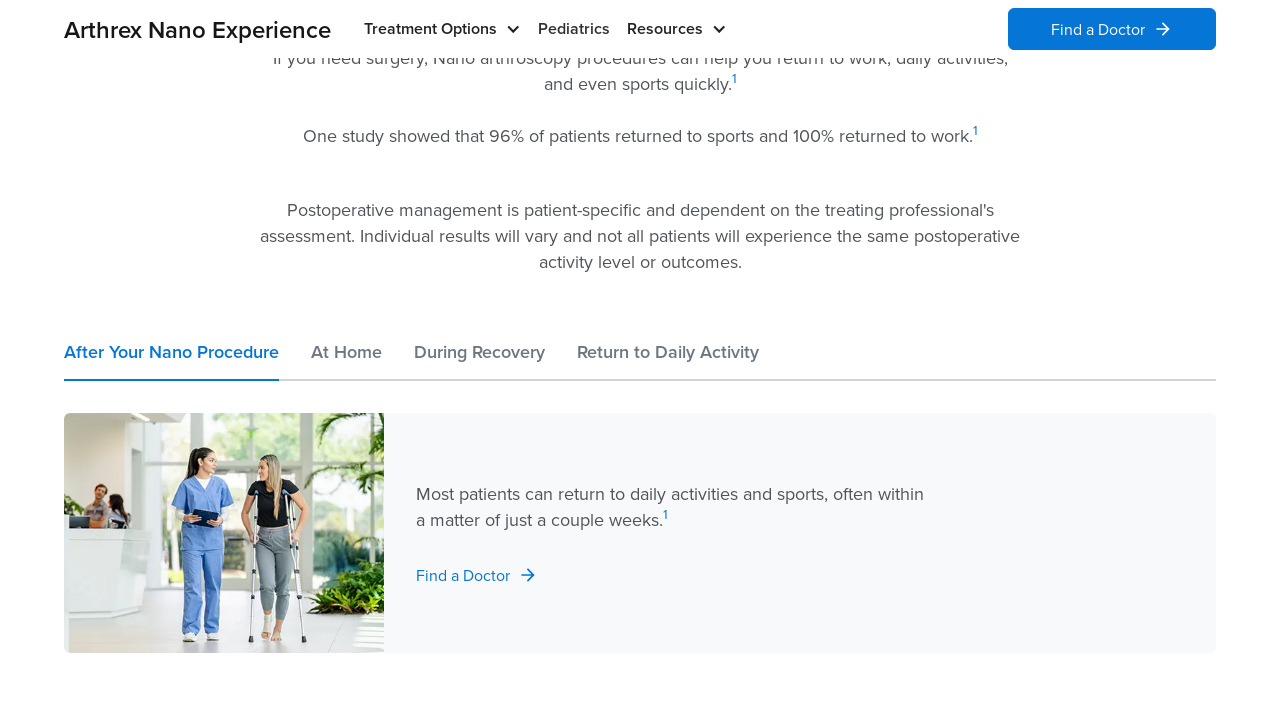

Clicked recovery tab 'w-tabs-0-data-w-tab-0' at (172, 360) on #w-tabs-0-data-w-tab-0
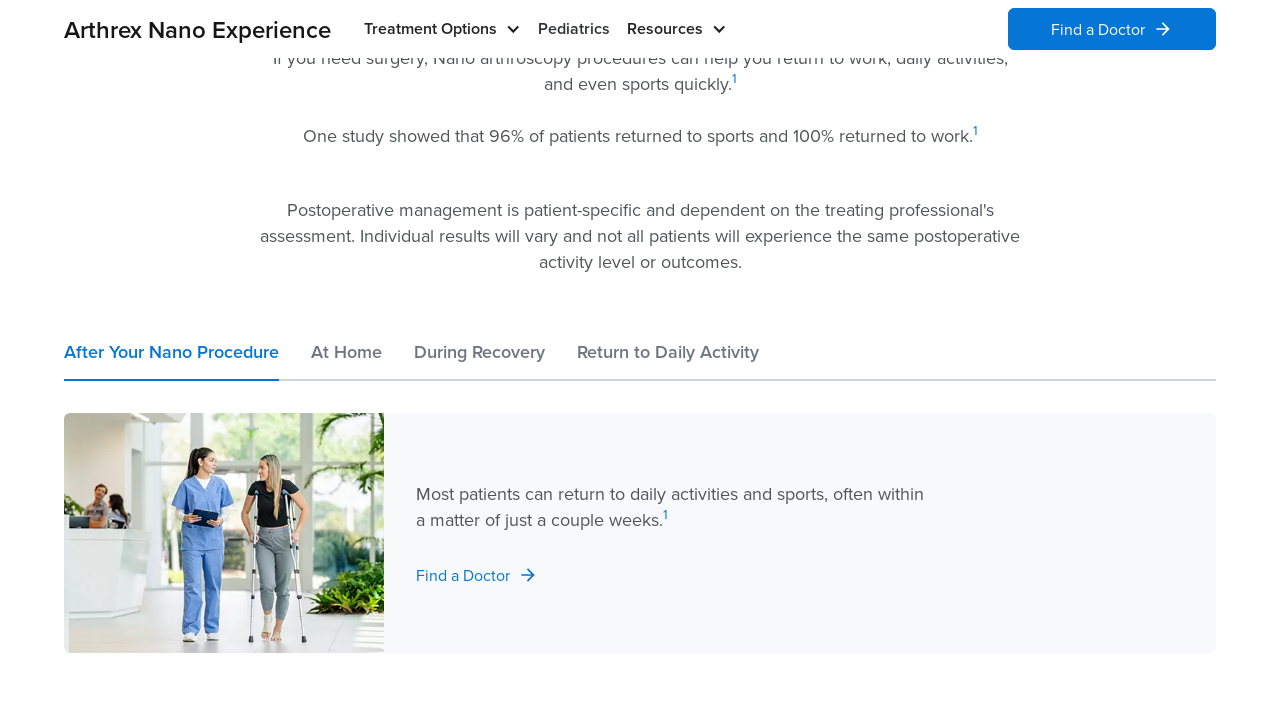

Waited 1000ms for tab click animation
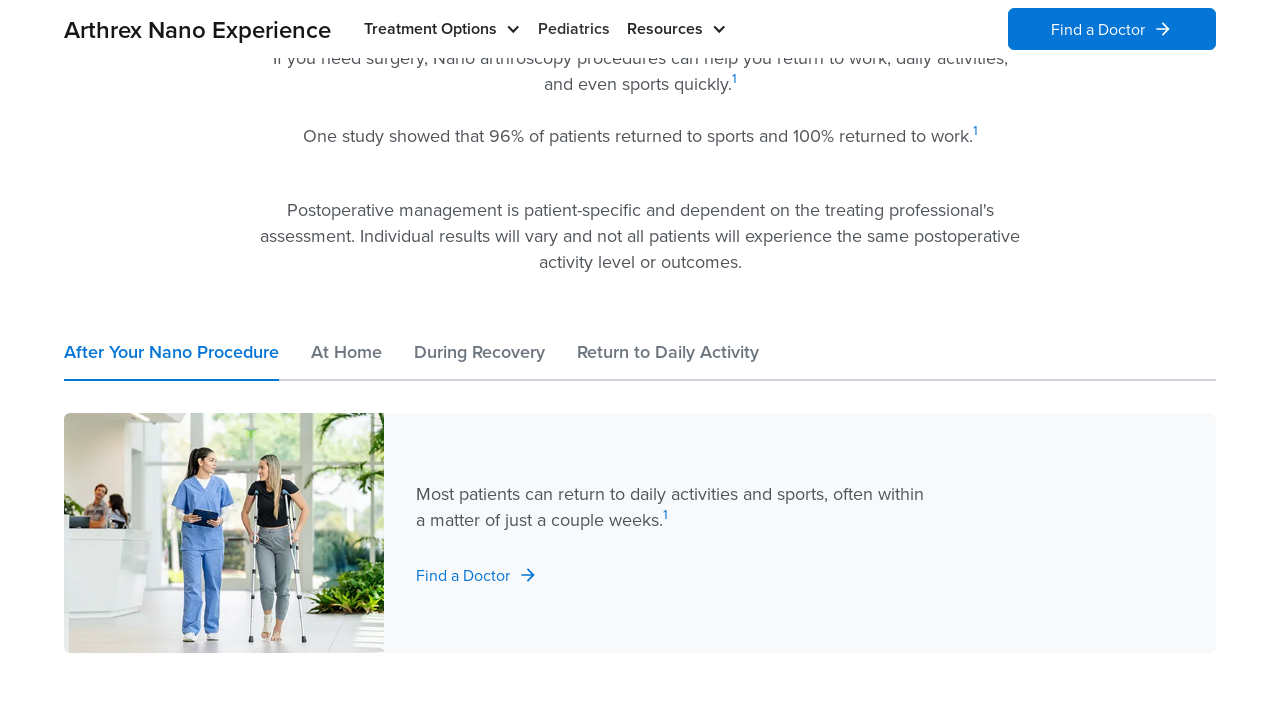

Verified content panel 'w-tabs-0-data-w-pane-0' is visible
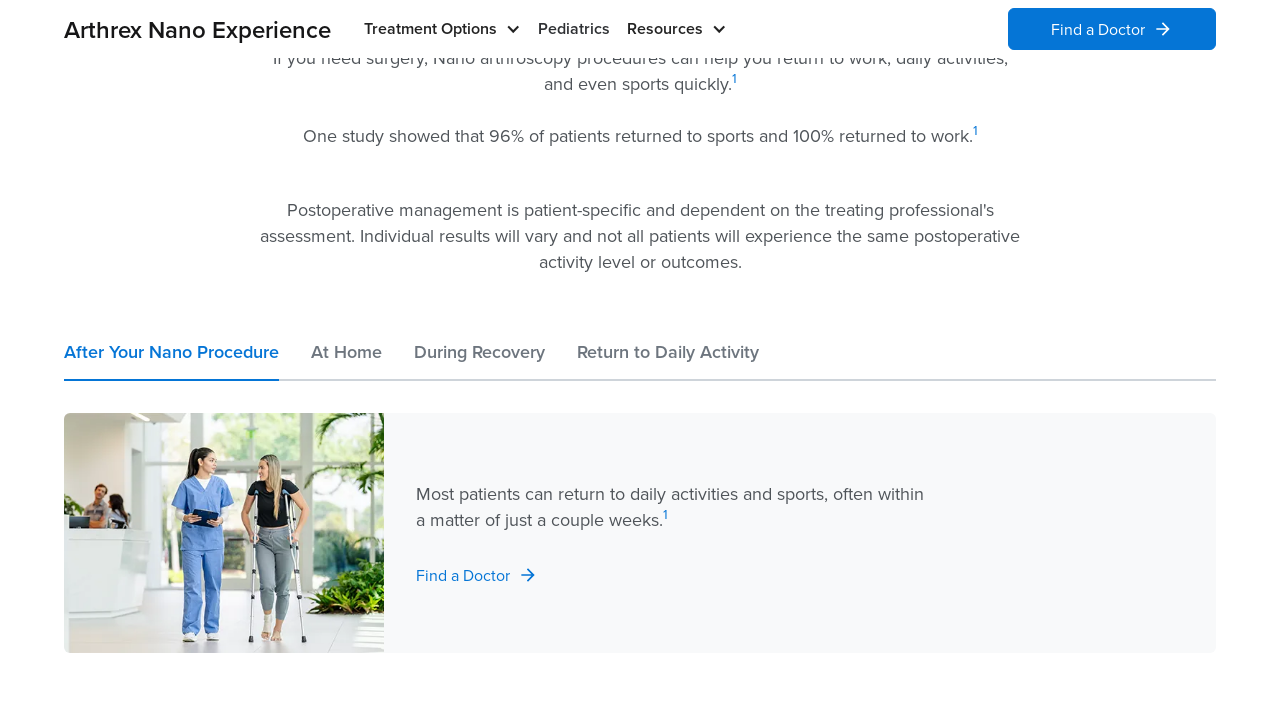

Scrolled tab 'w-tabs-0-data-w-tab-1' into view
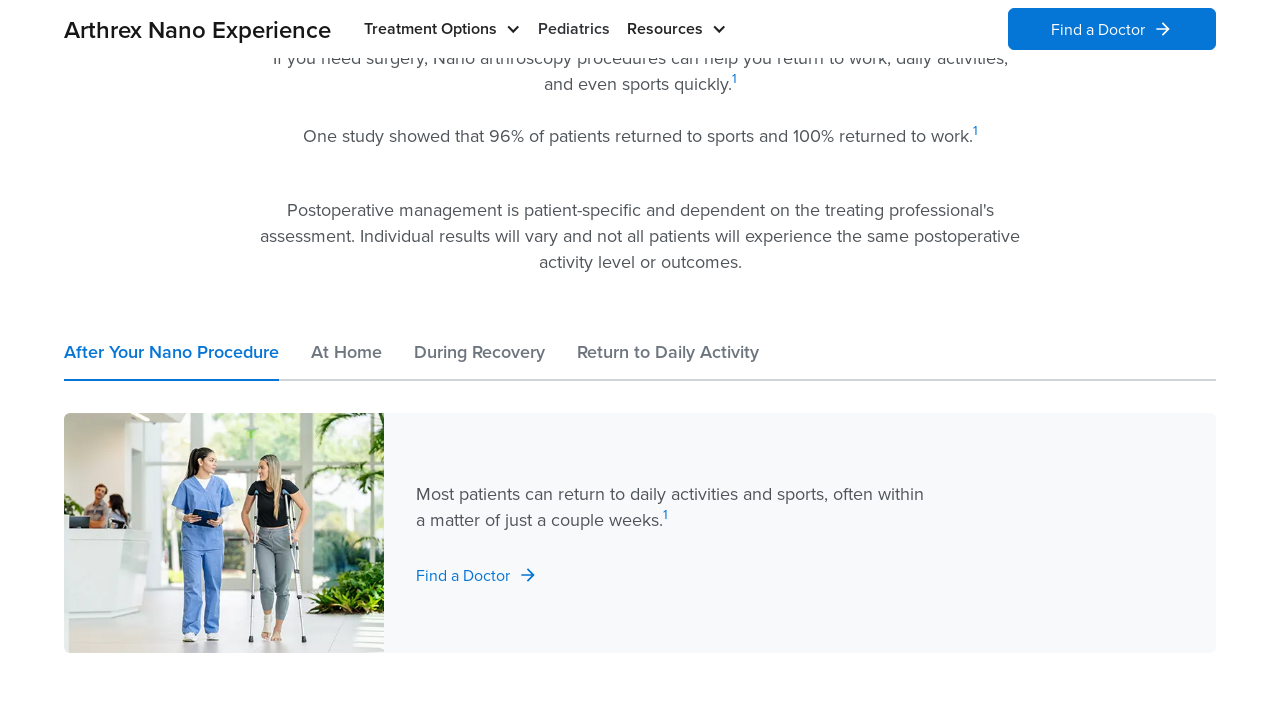

Waited 1500ms for tab to stabilize
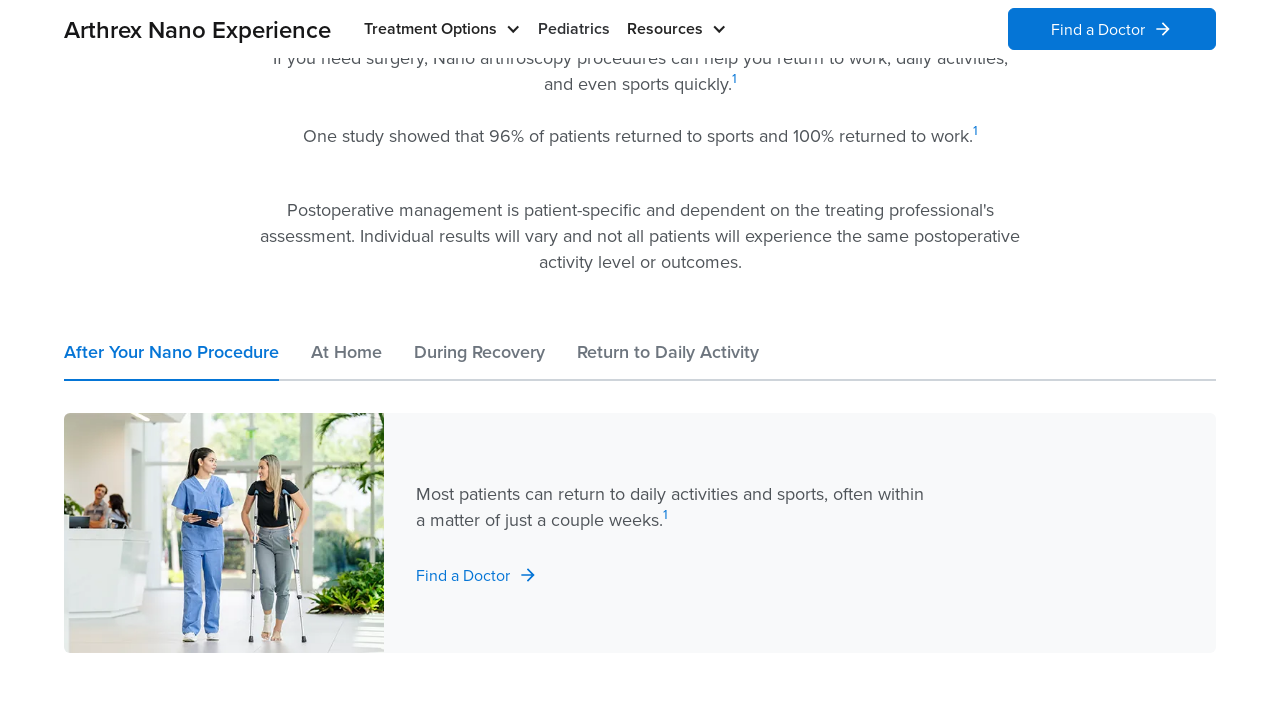

Clicked recovery tab 'w-tabs-0-data-w-tab-1' at (346, 360) on #w-tabs-0-data-w-tab-1
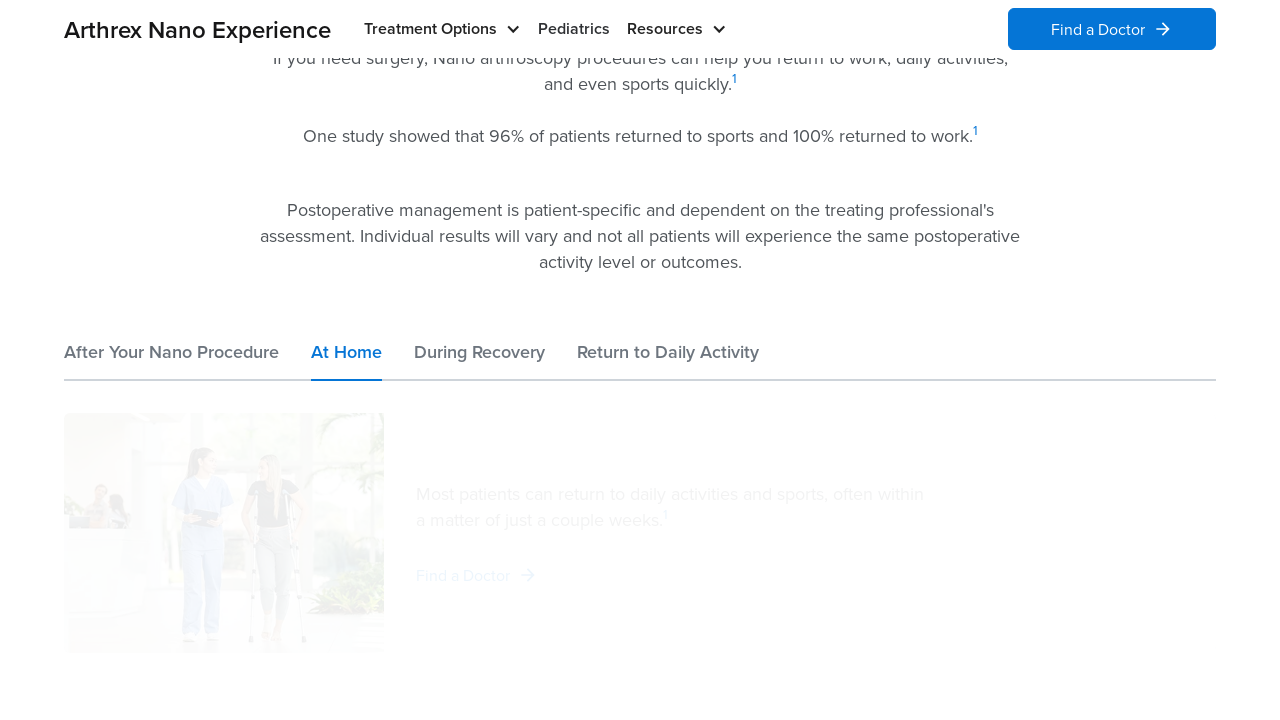

Waited 1000ms for tab click animation
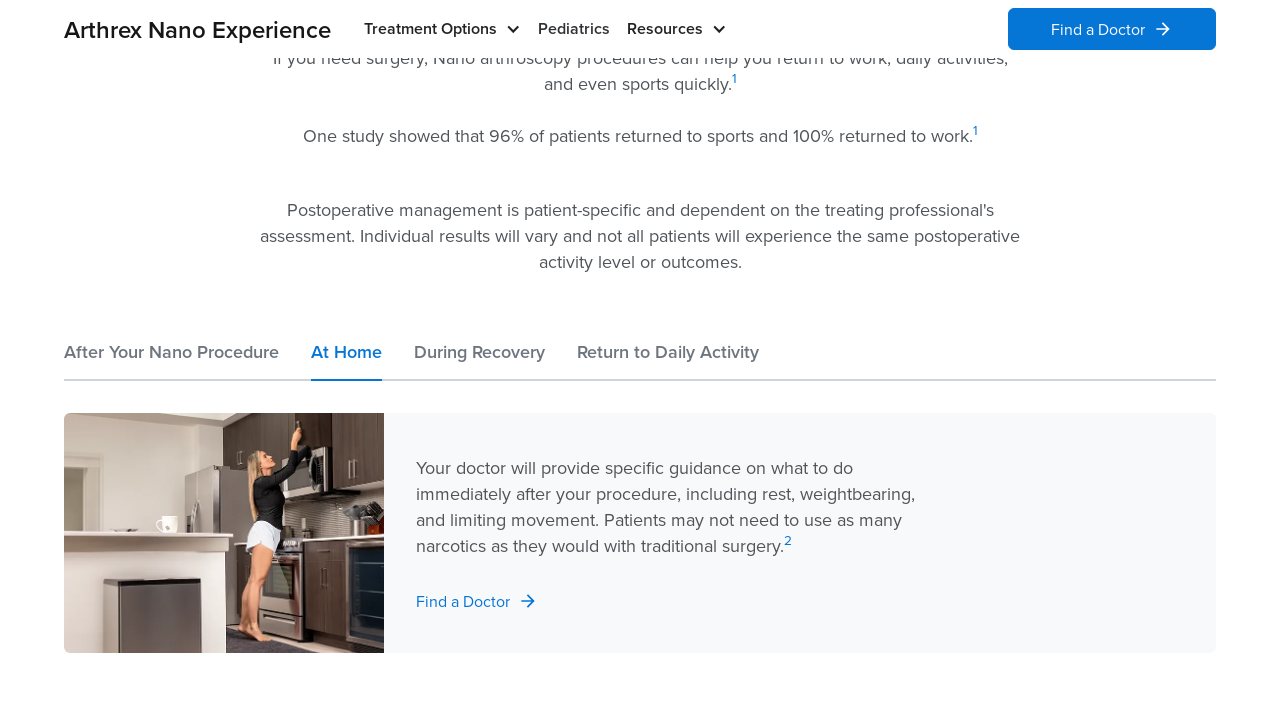

Verified content panel 'w-tabs-0-data-w-pane-1' is visible
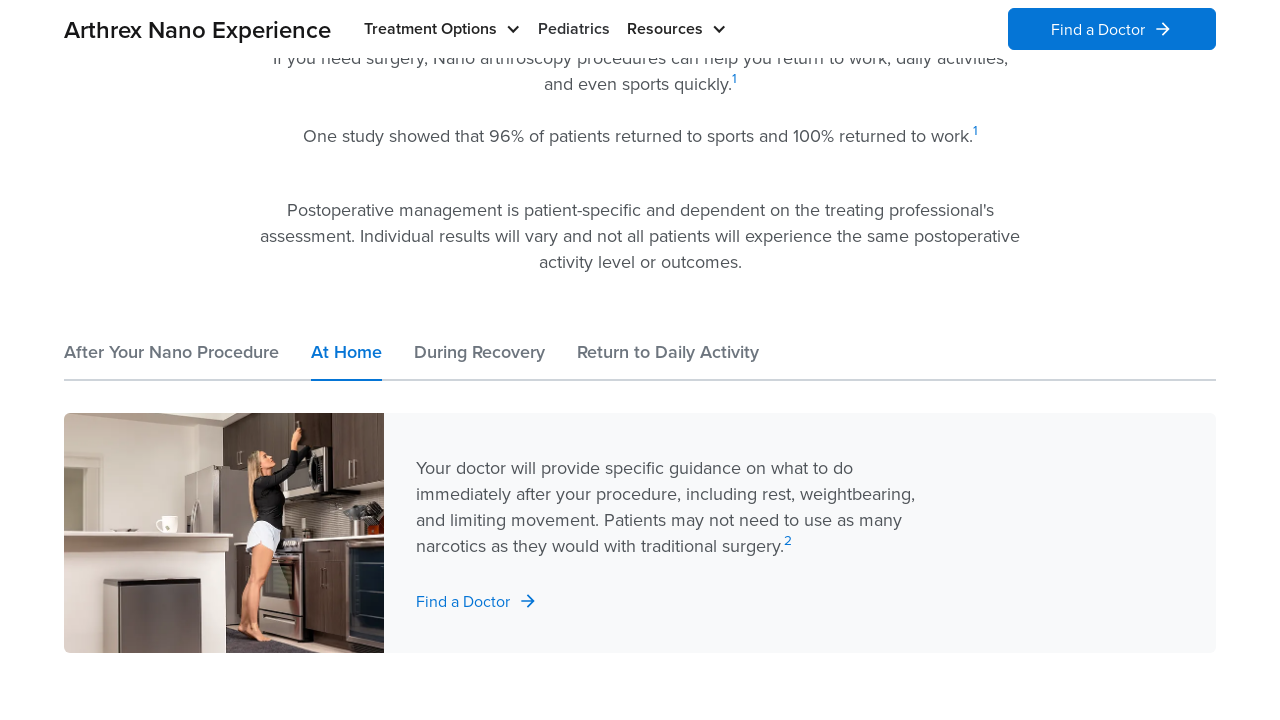

Scrolled tab 'w-tabs-0-data-w-tab-2' into view
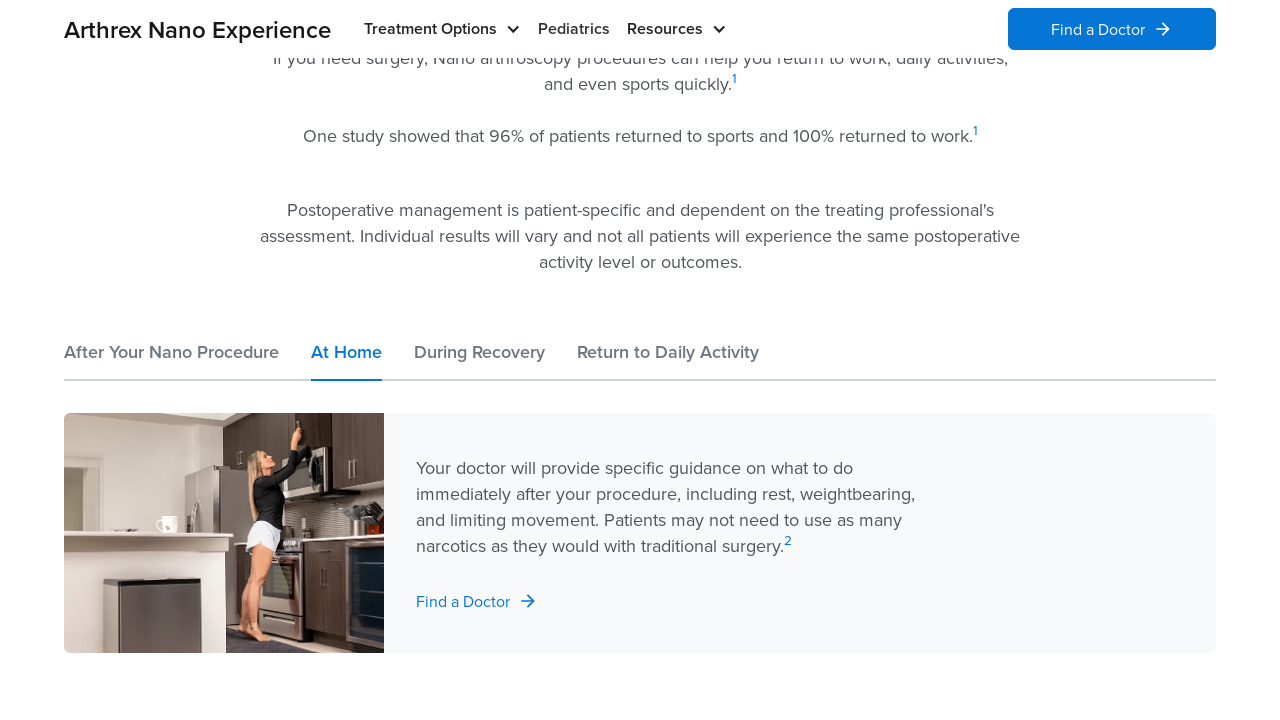

Waited 1500ms for tab to stabilize
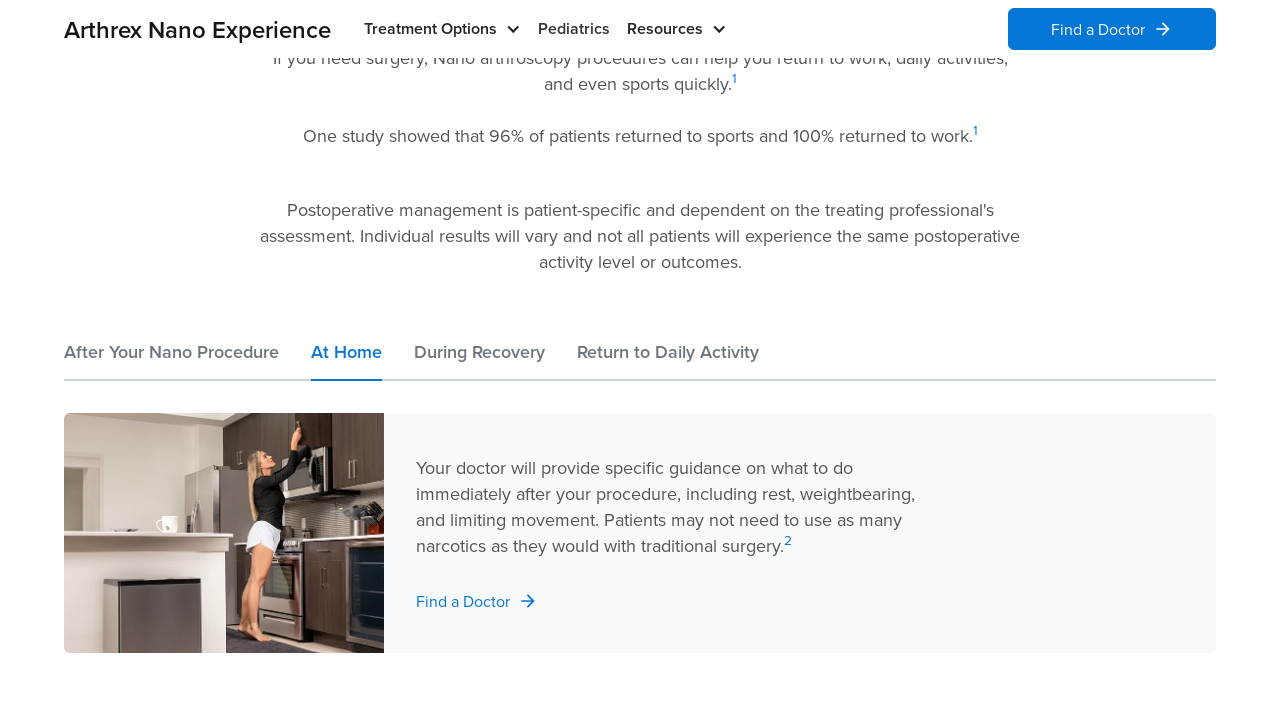

Clicked recovery tab 'w-tabs-0-data-w-tab-2' at (480, 360) on #w-tabs-0-data-w-tab-2
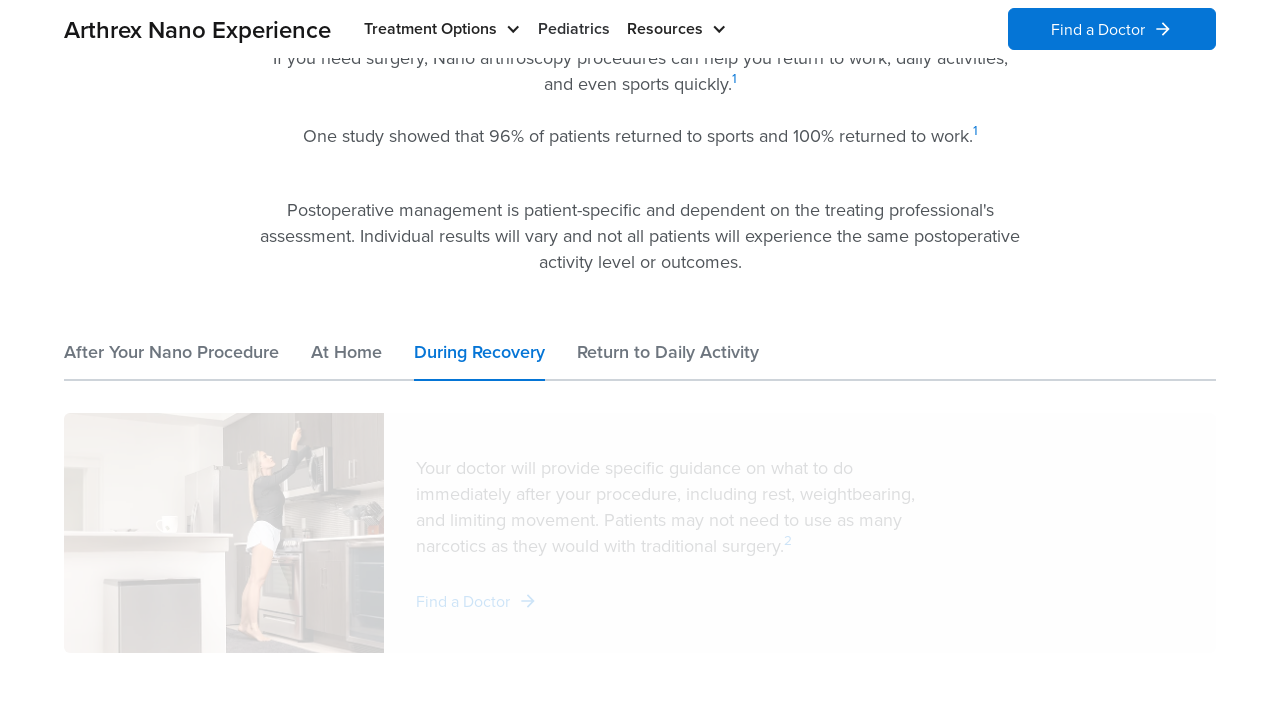

Waited 1000ms for tab click animation
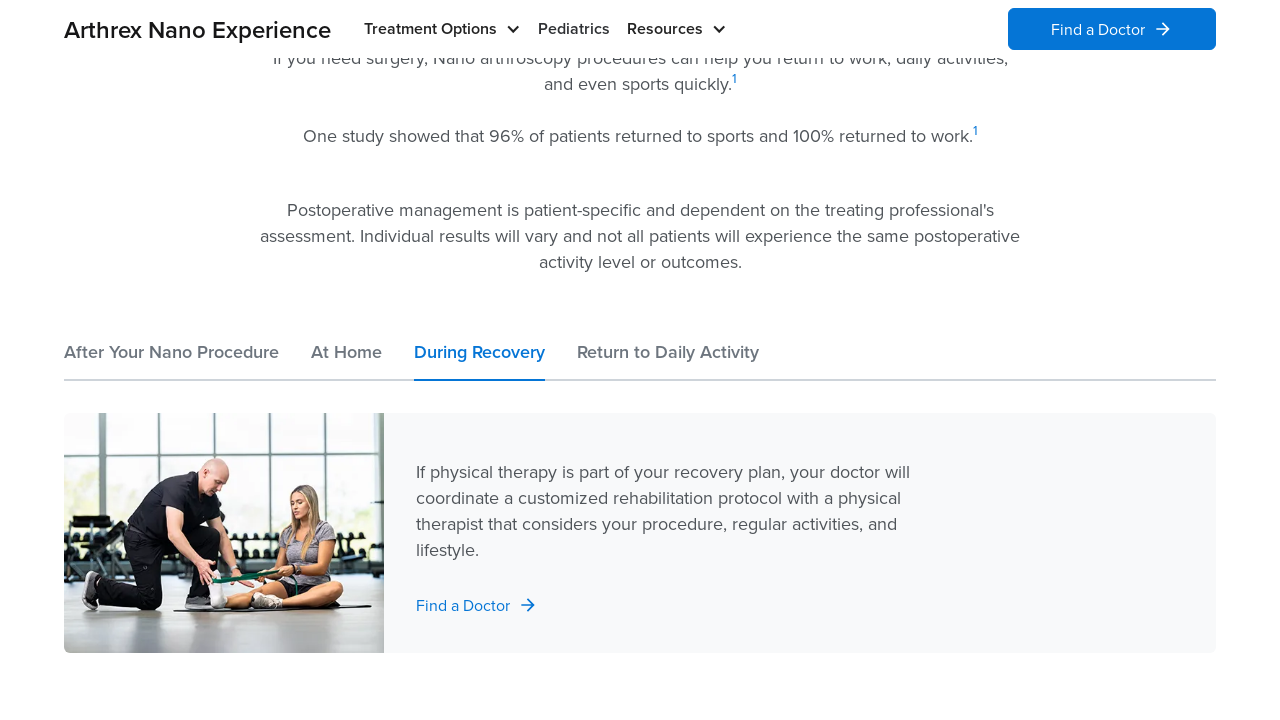

Verified content panel 'w-tabs-0-data-w-pane-2' is visible
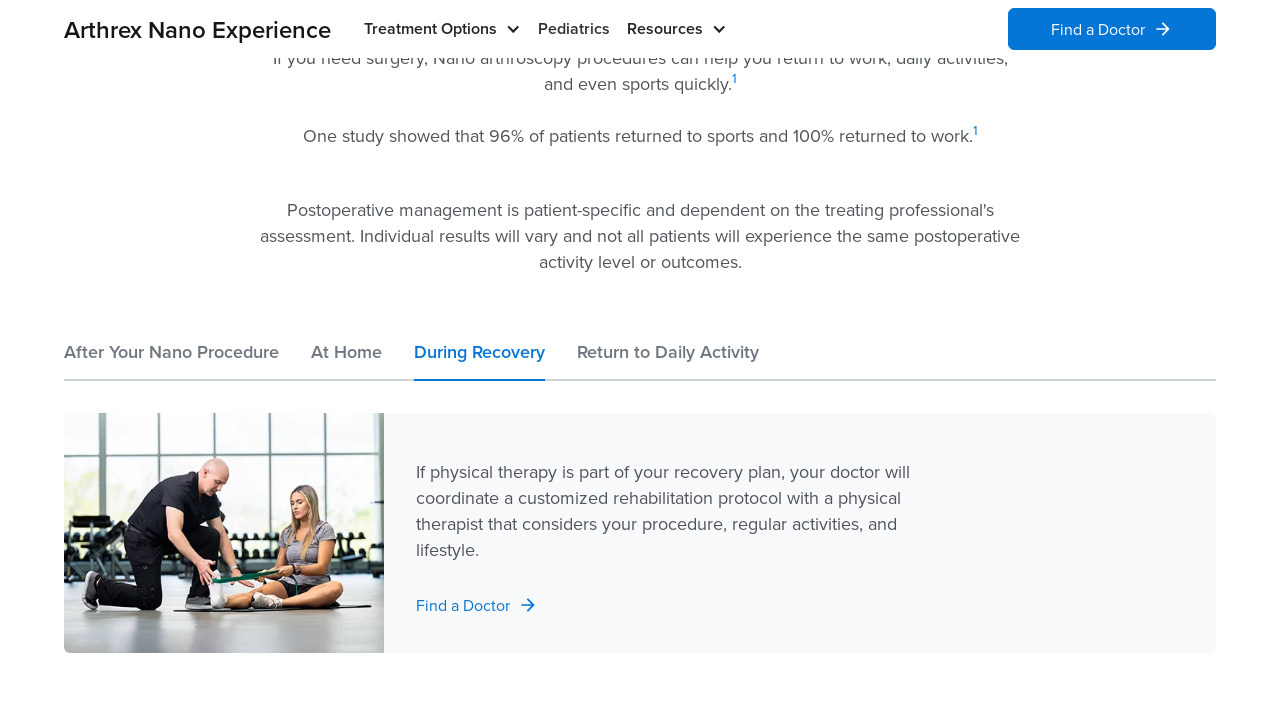

Scrolled tab 'w-tabs-0-data-w-tab-3' into view
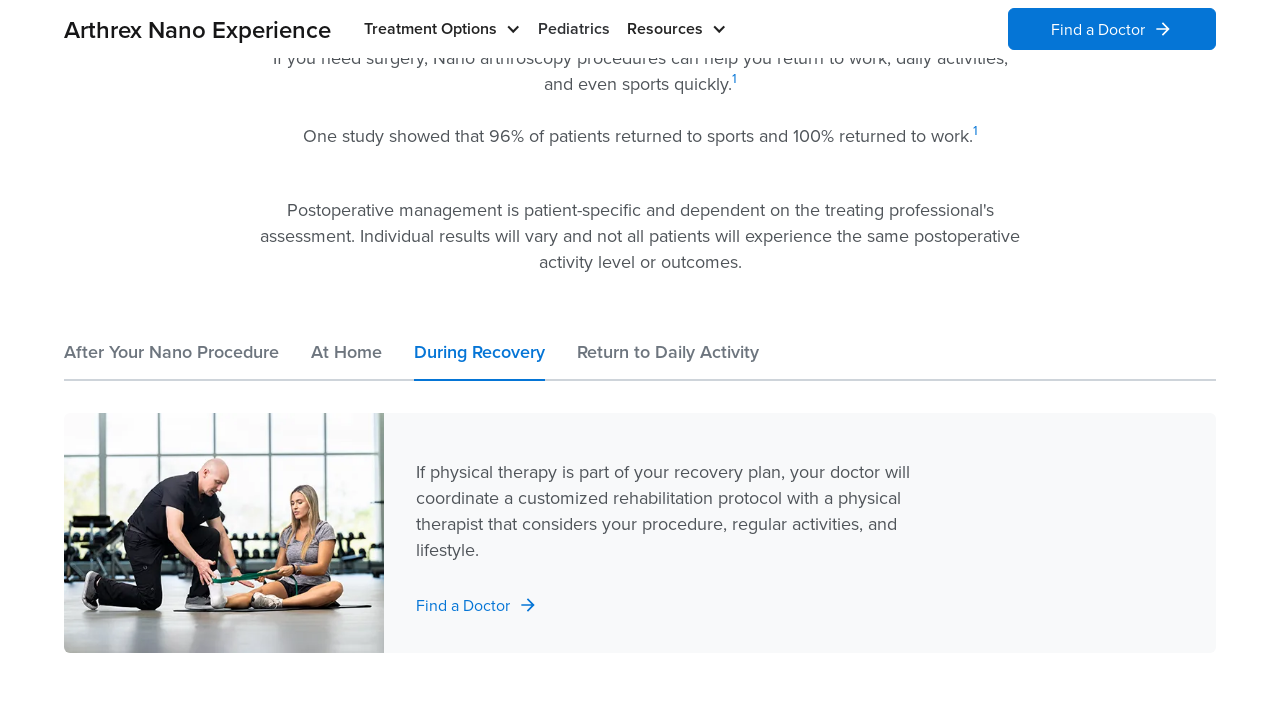

Waited 1500ms for tab to stabilize
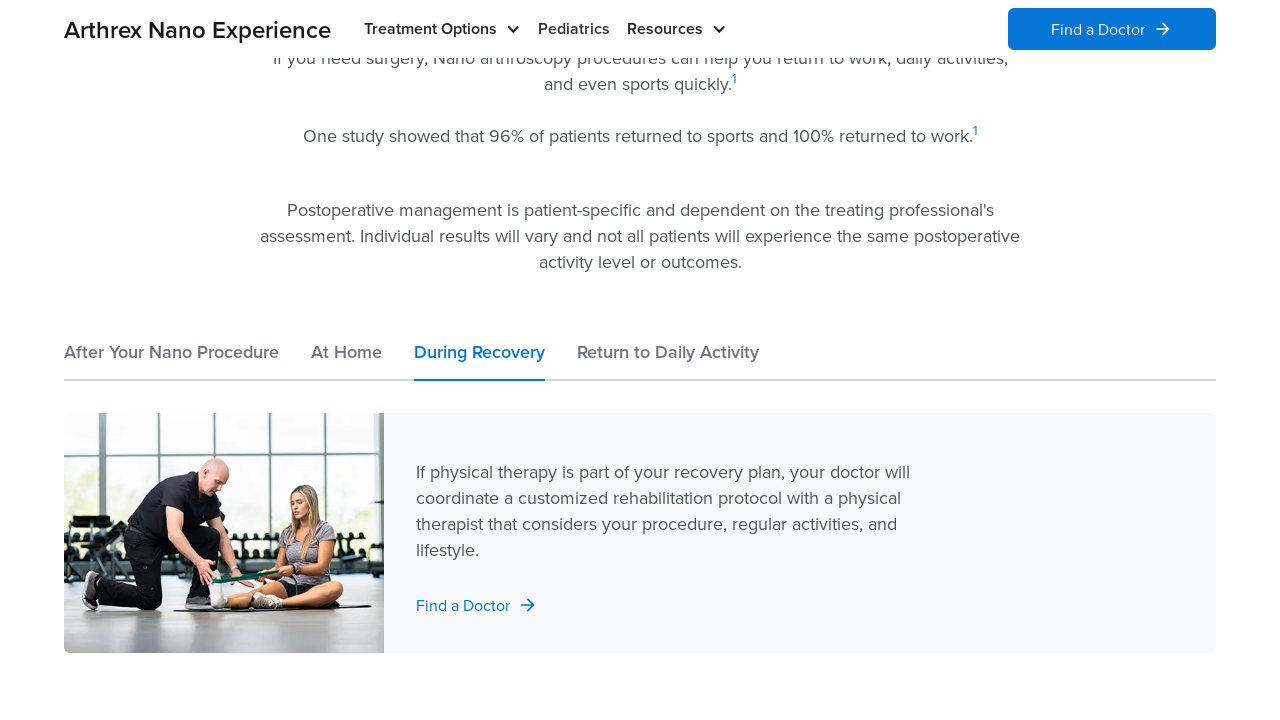

Clicked recovery tab 'w-tabs-0-data-w-tab-3' at (668, 360) on #w-tabs-0-data-w-tab-3
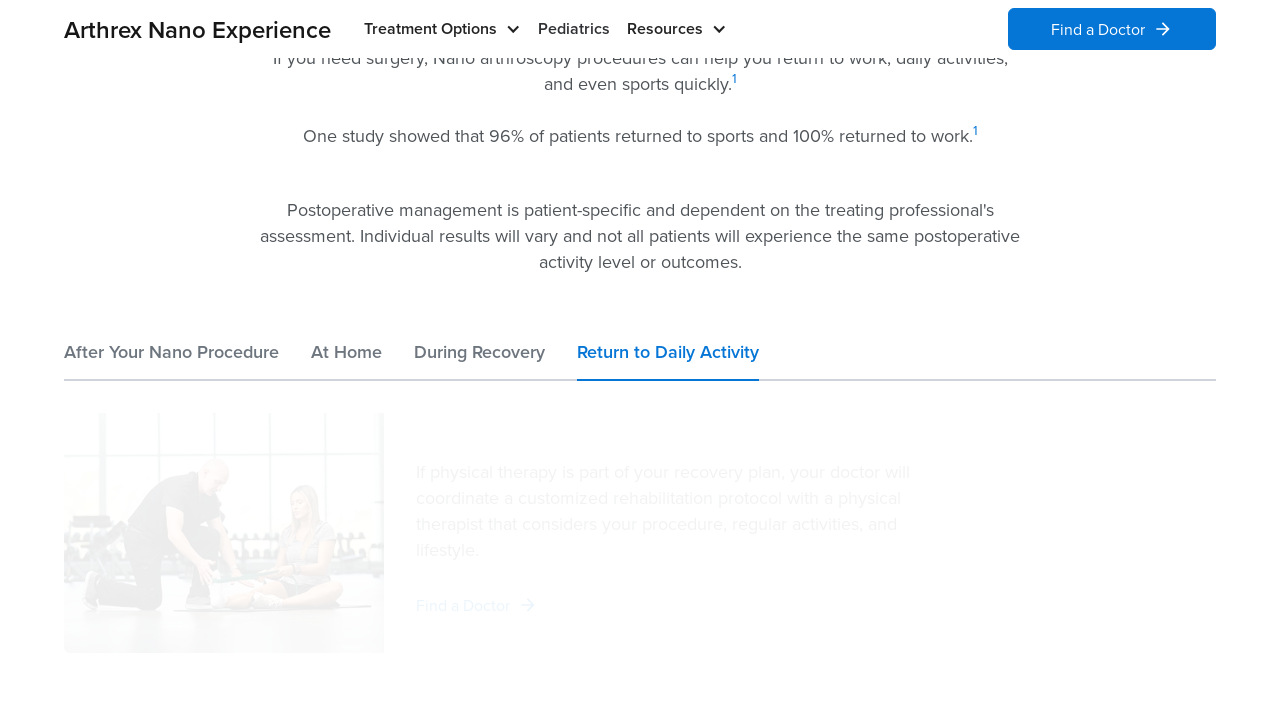

Waited 1000ms for tab click animation
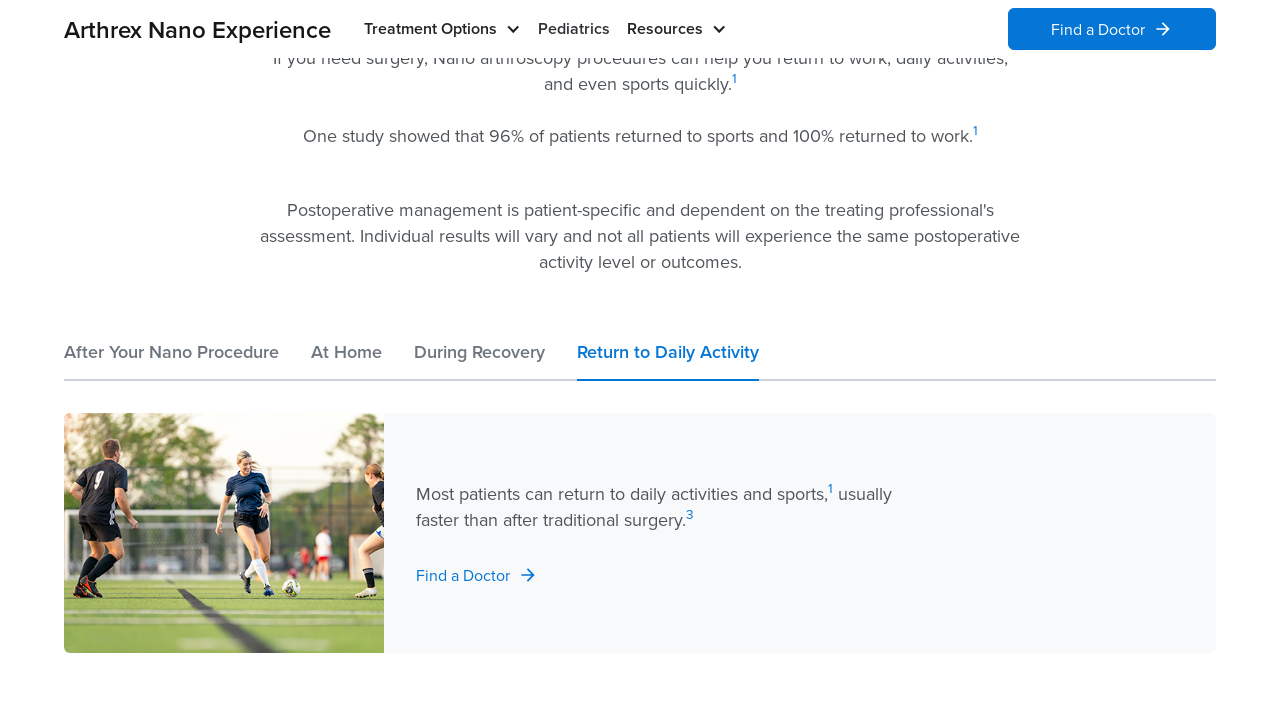

Verified content panel 'w-tabs-0-data-w-pane-3' is visible
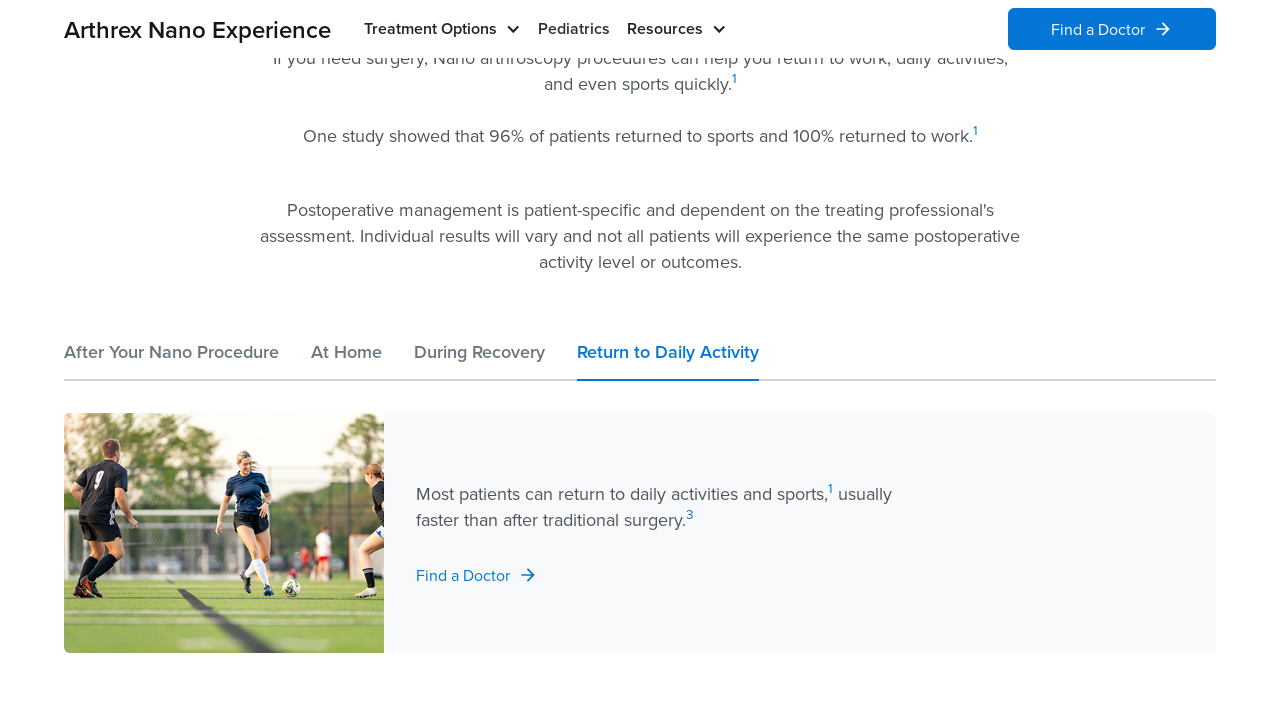

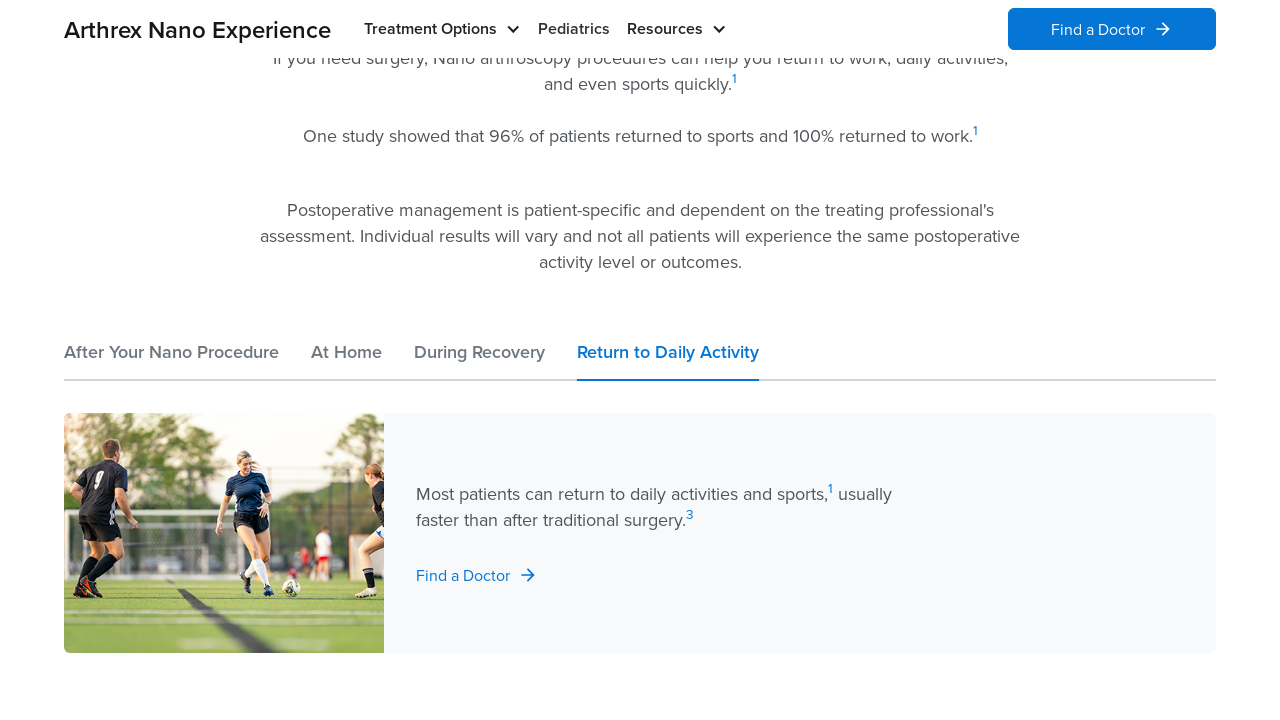